Tests iframe interaction by switching to a single iframe, entering text in an input field, then switching back to the main content and clicking a button to navigate to multiple iframe section.

Starting URL: https://demo.automationtesting.in/Frames.html

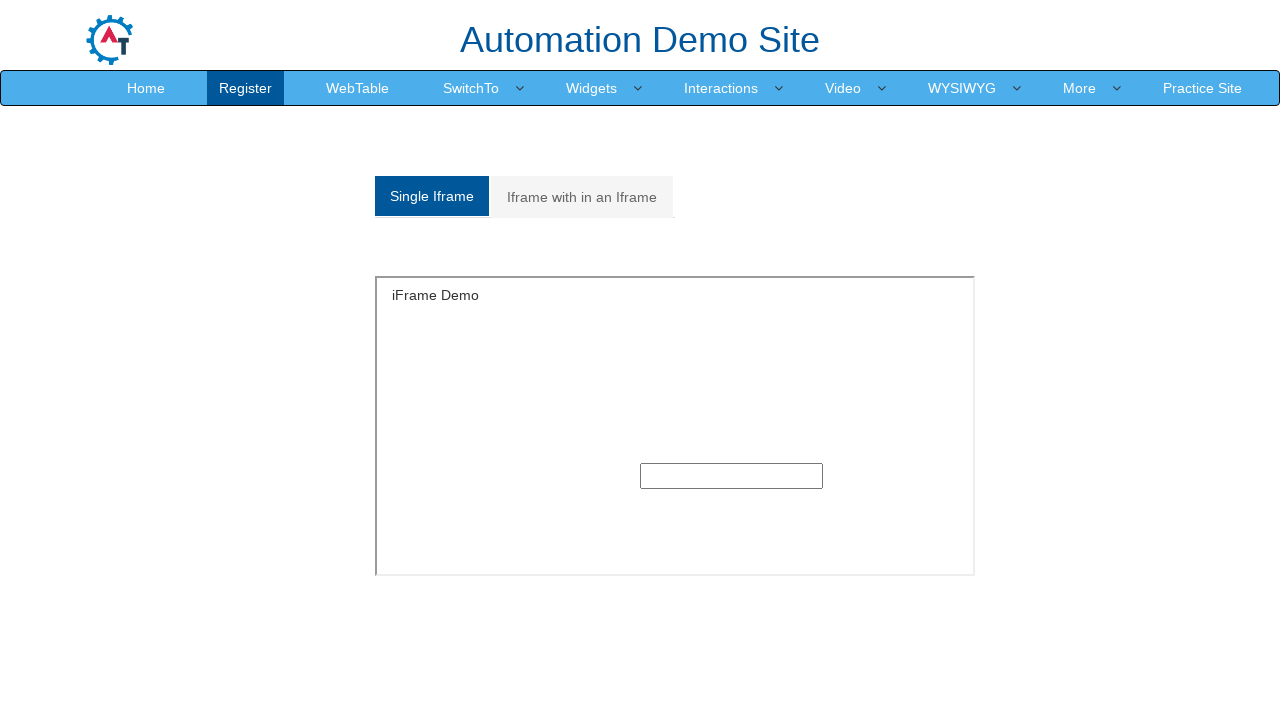

Navigated to Frames demo page
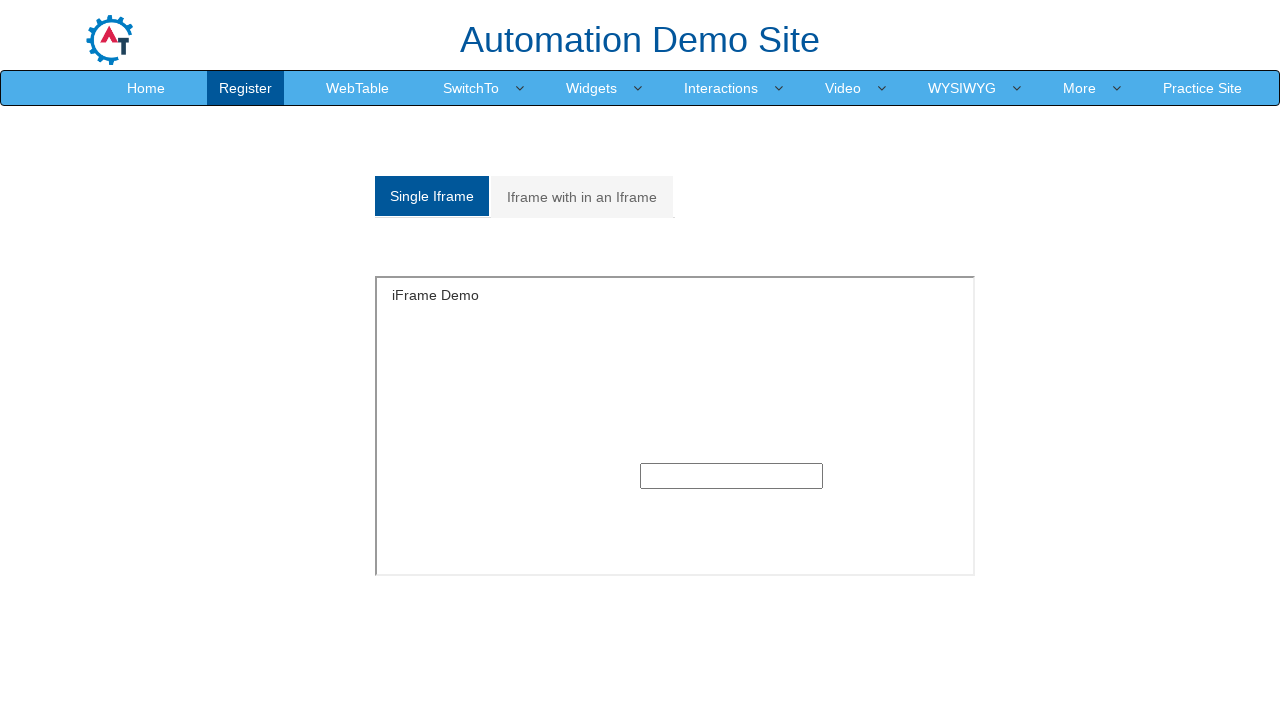

Located single iframe element
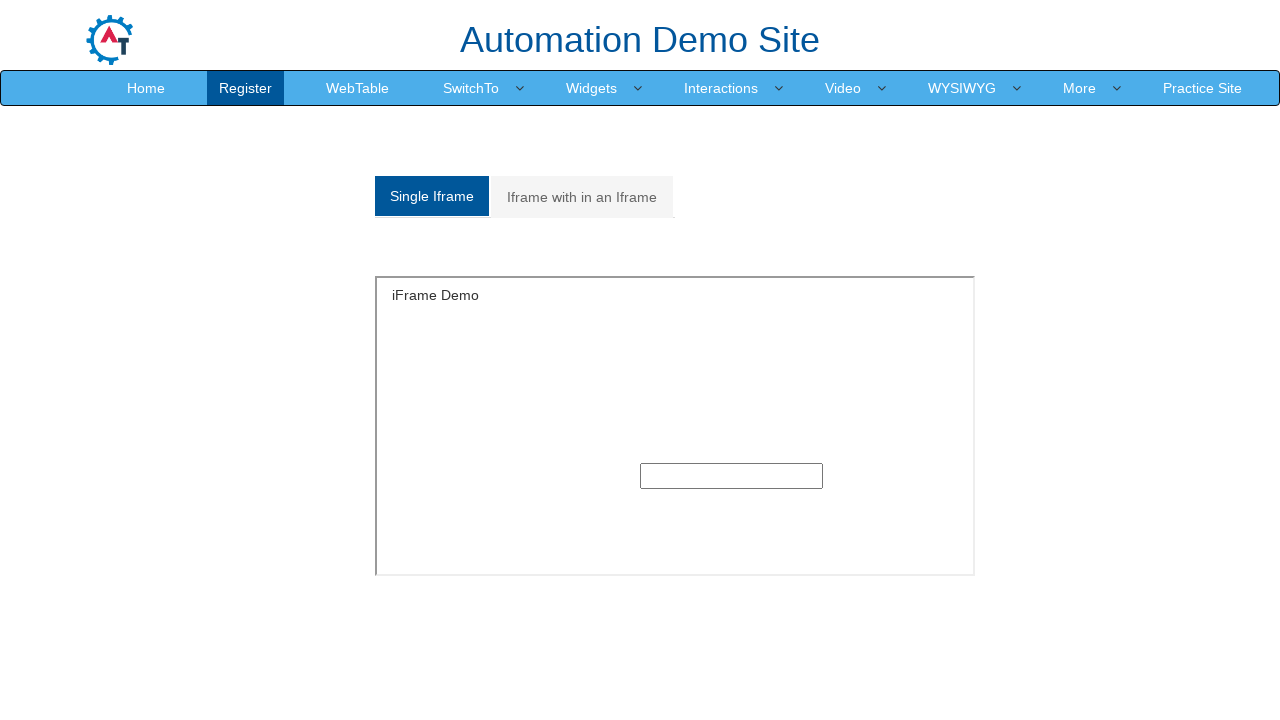

Entered 'abc' in text input field inside iframe on iframe#singleframe >> internal:control=enter-frame >> xpath=//div[@class = 'row'
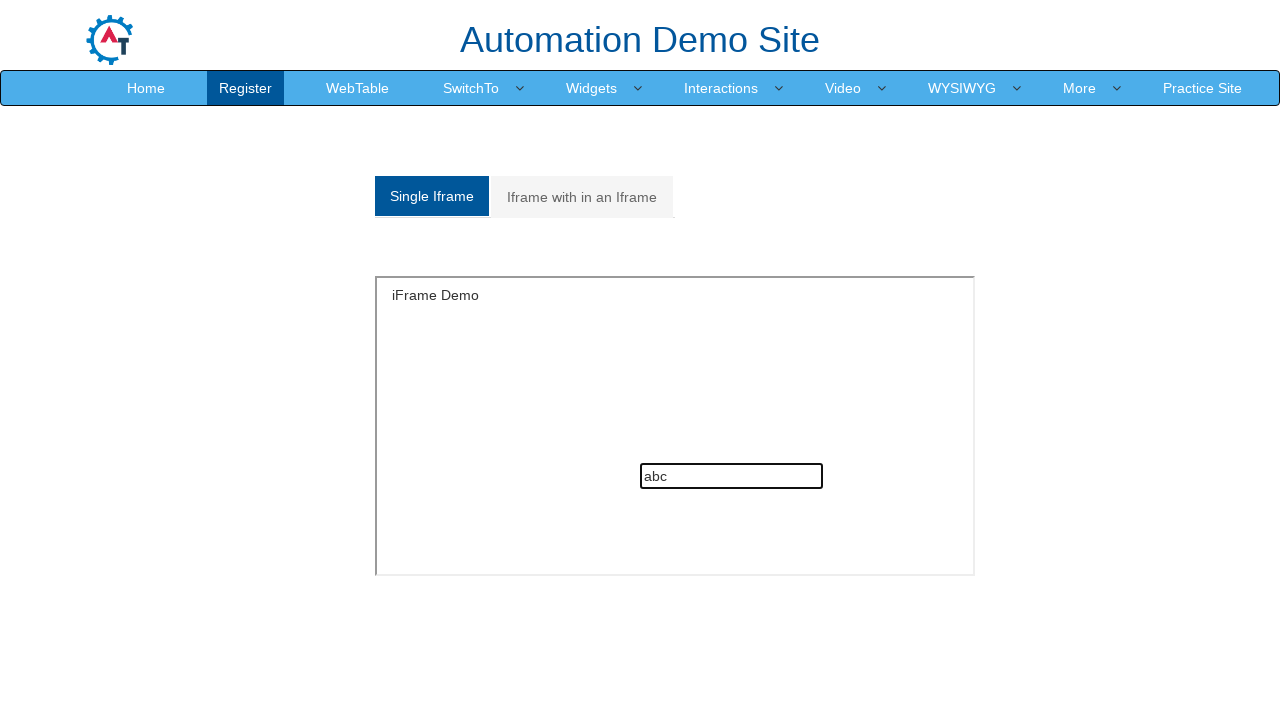

Clicked link to navigate to multiple iframe section at (582, 197) on a:text('Iframe with in an Iframe')
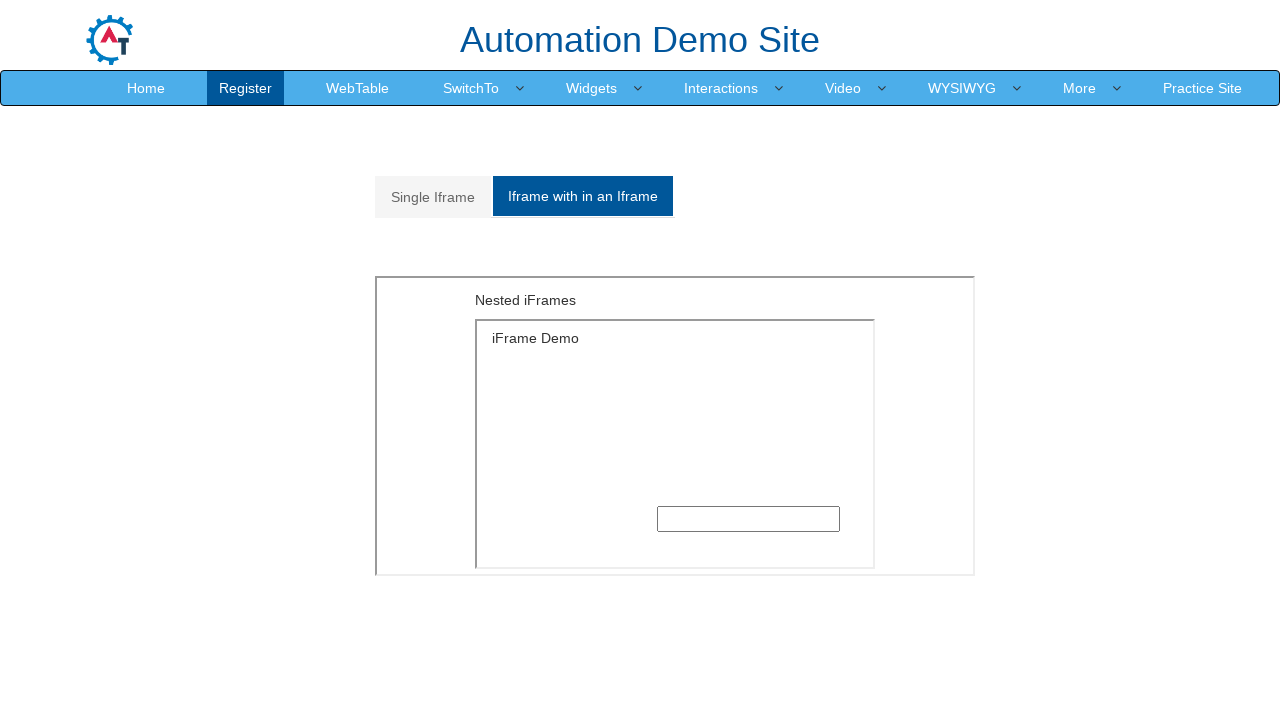

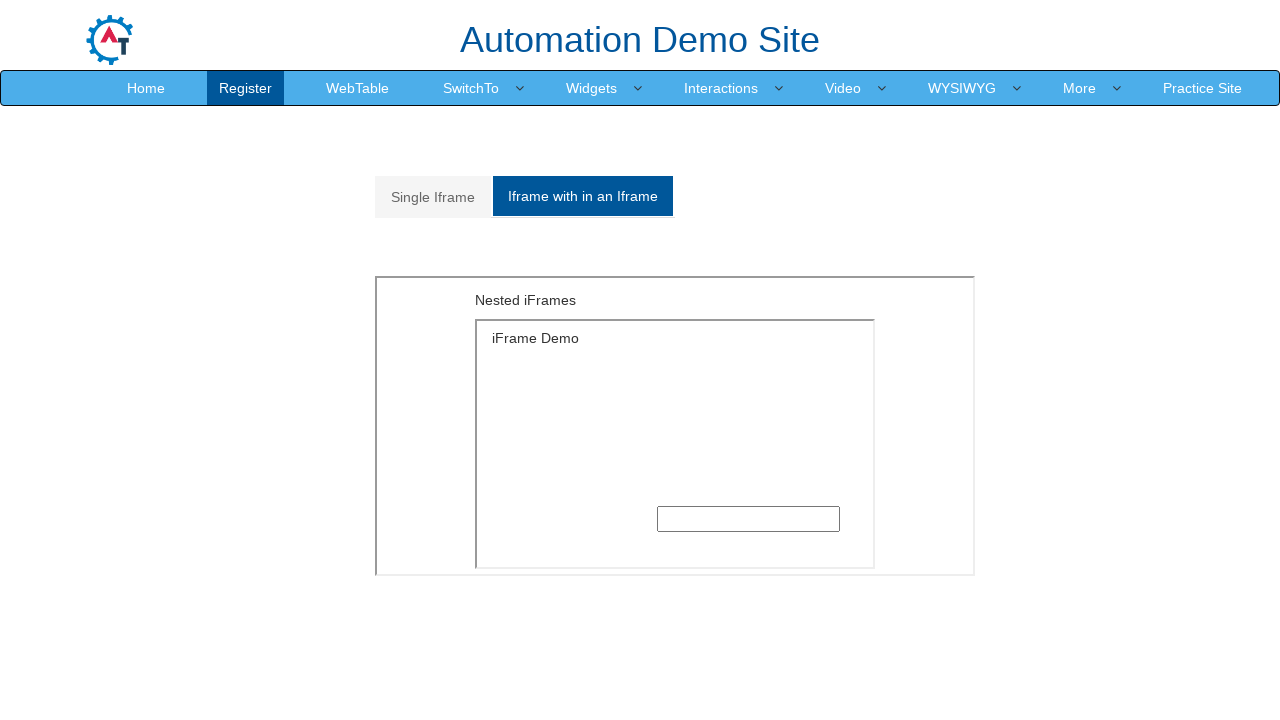